Navigates to a YouTube channel's videos page, scrolls to load more content, and verifies that video details are displayed on the page.

Starting URL: https://www.youtube.com/@mkbhd/videos

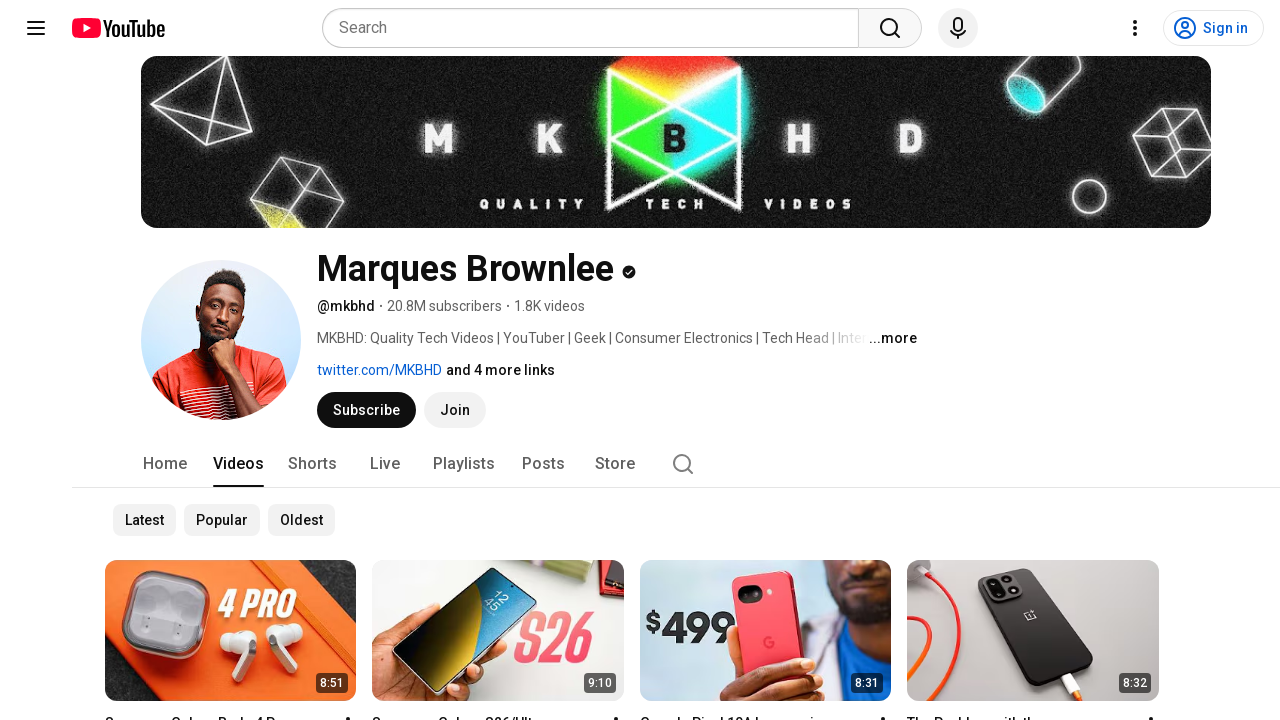

Initial page load timeout completed
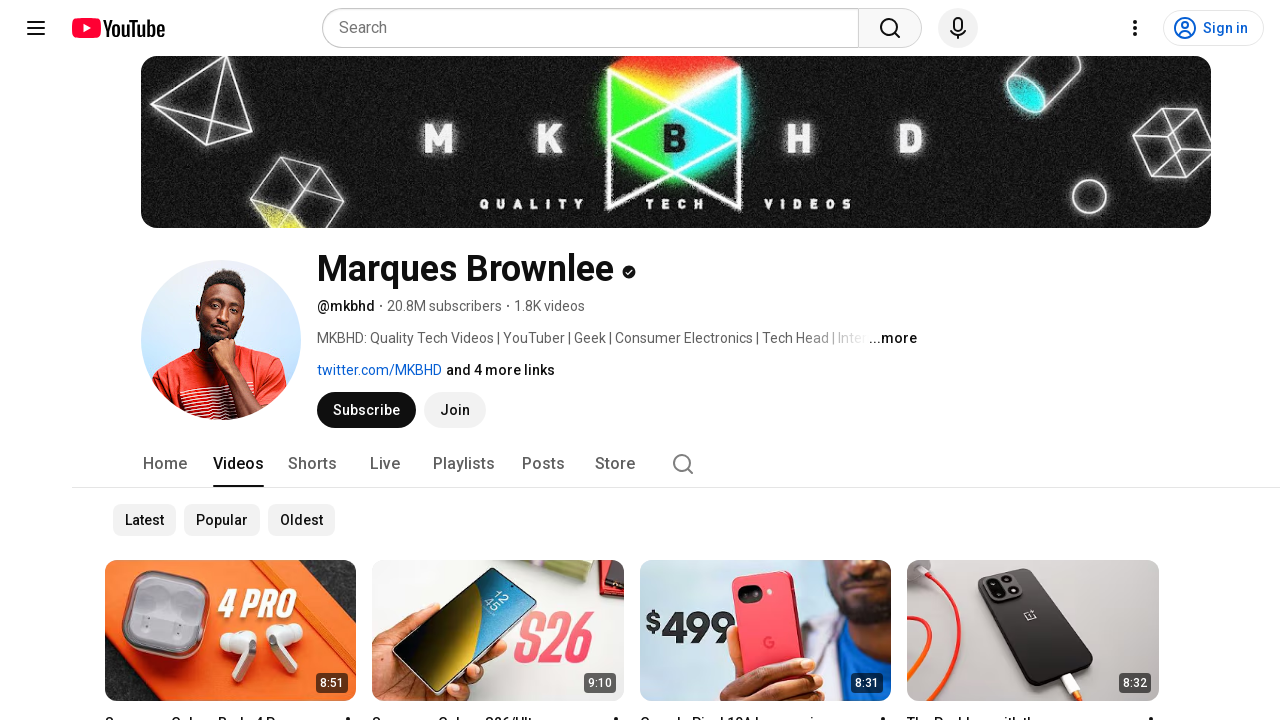

Retrieved initial scroll height
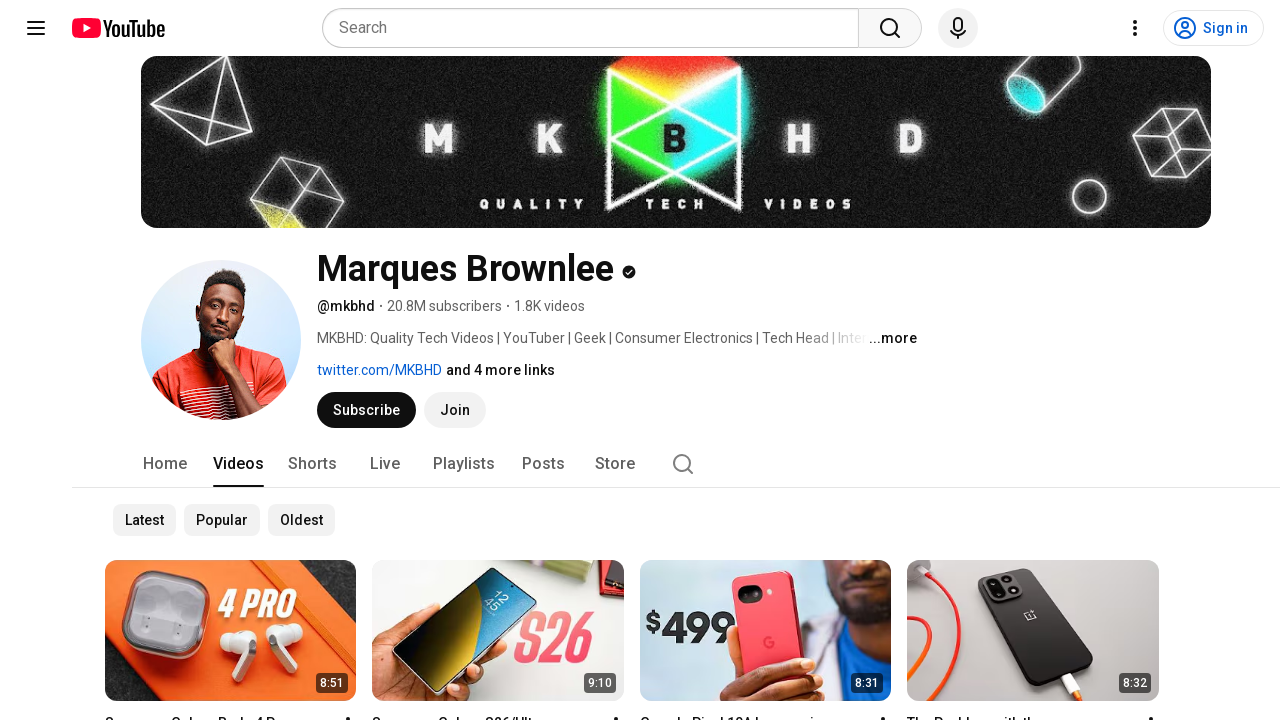

Scrolled to bottom of page (scroll 1/3)
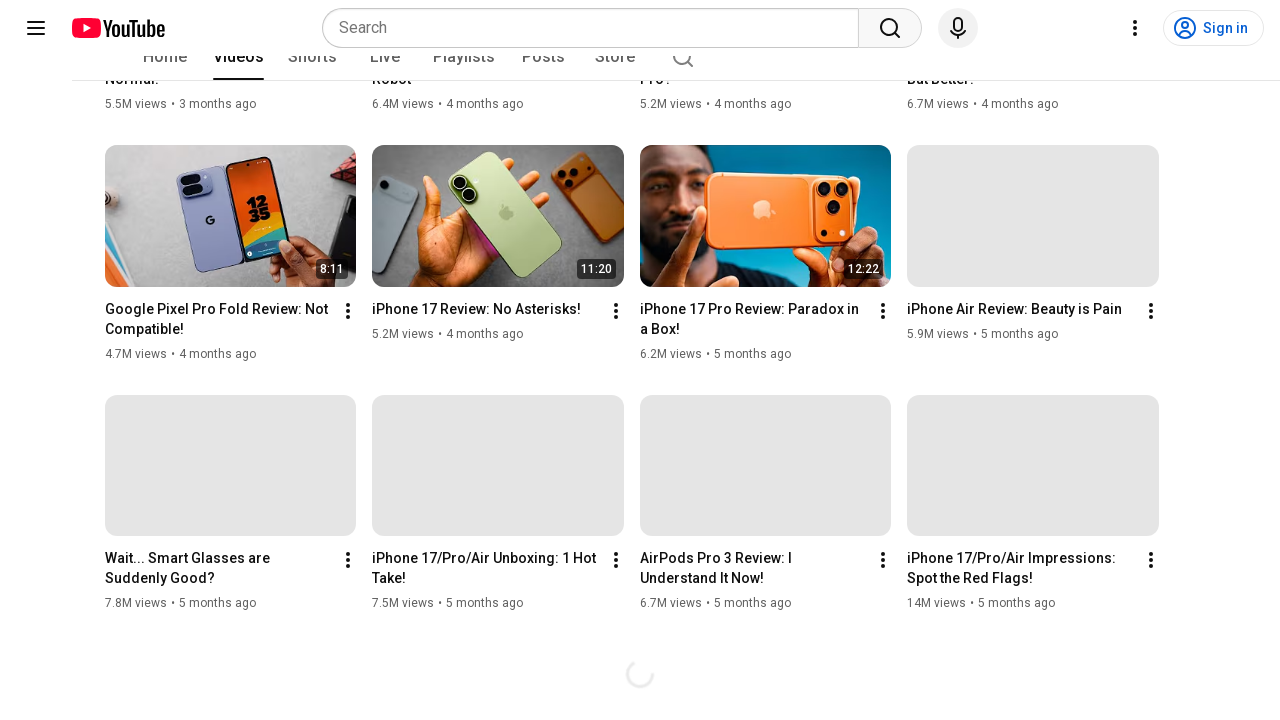

Waited for content to load after scroll
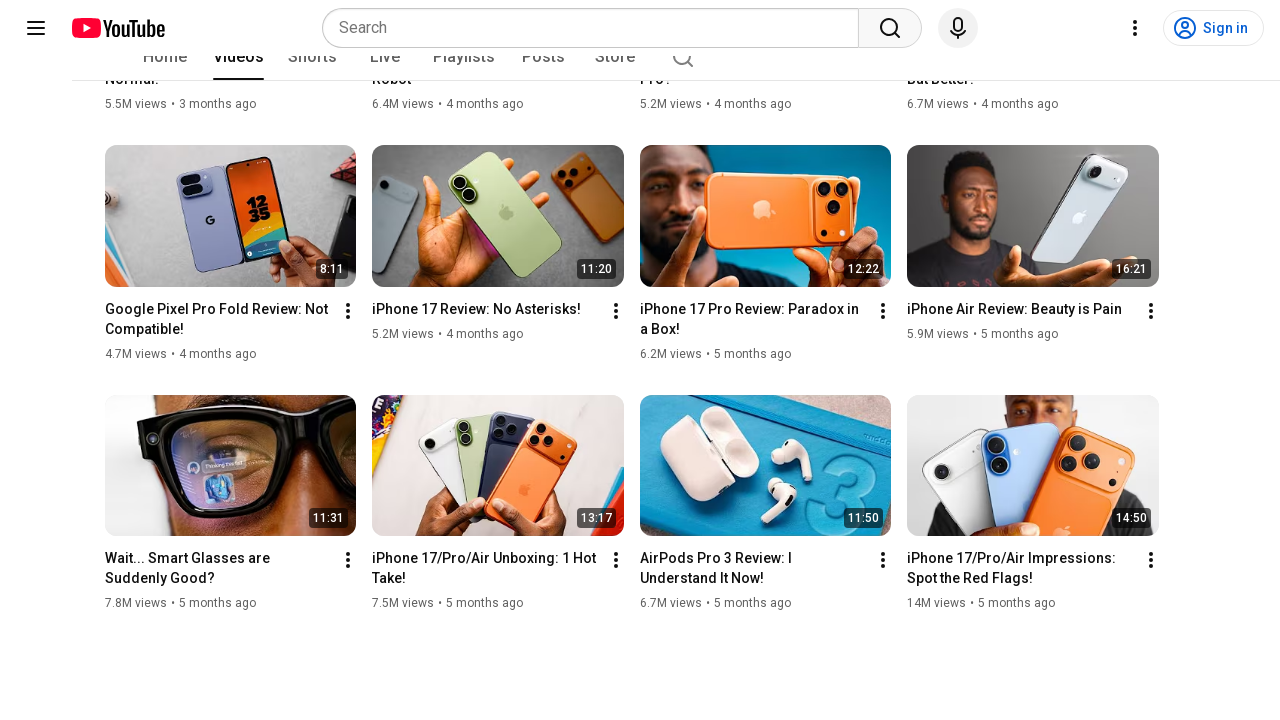

Retrieved current scroll height to check if more content loaded
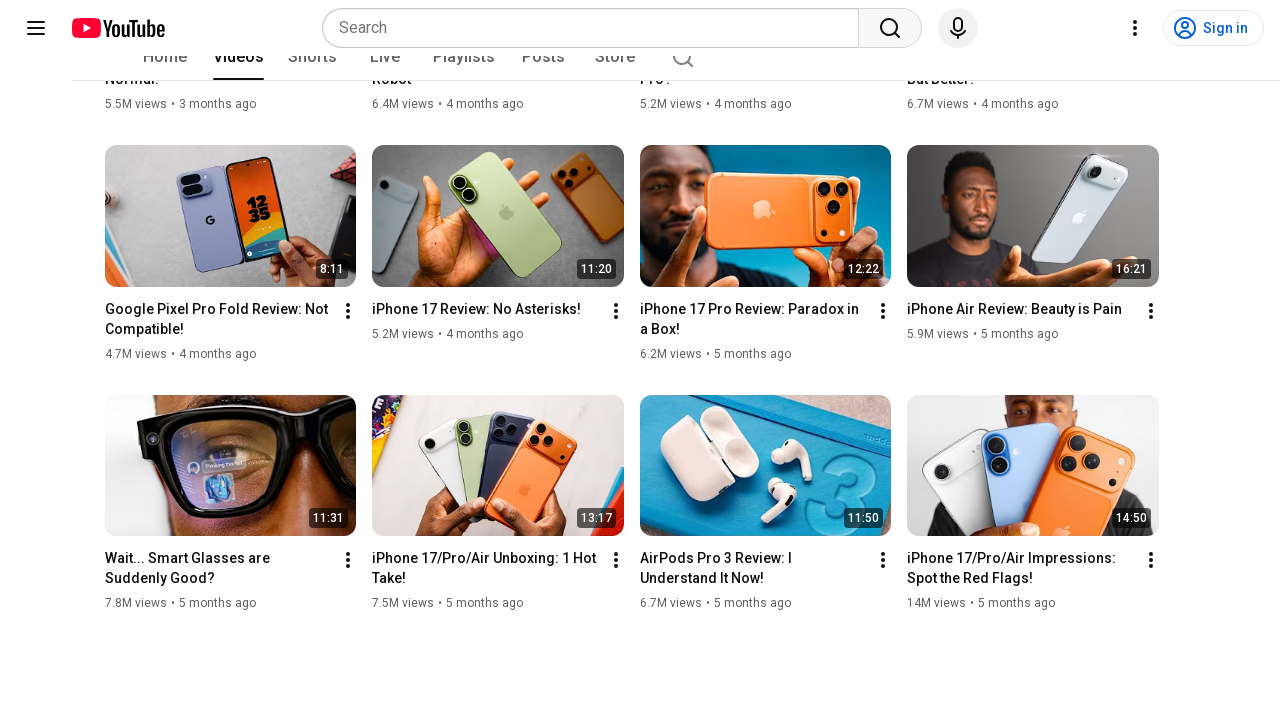

Video details element appeared on page
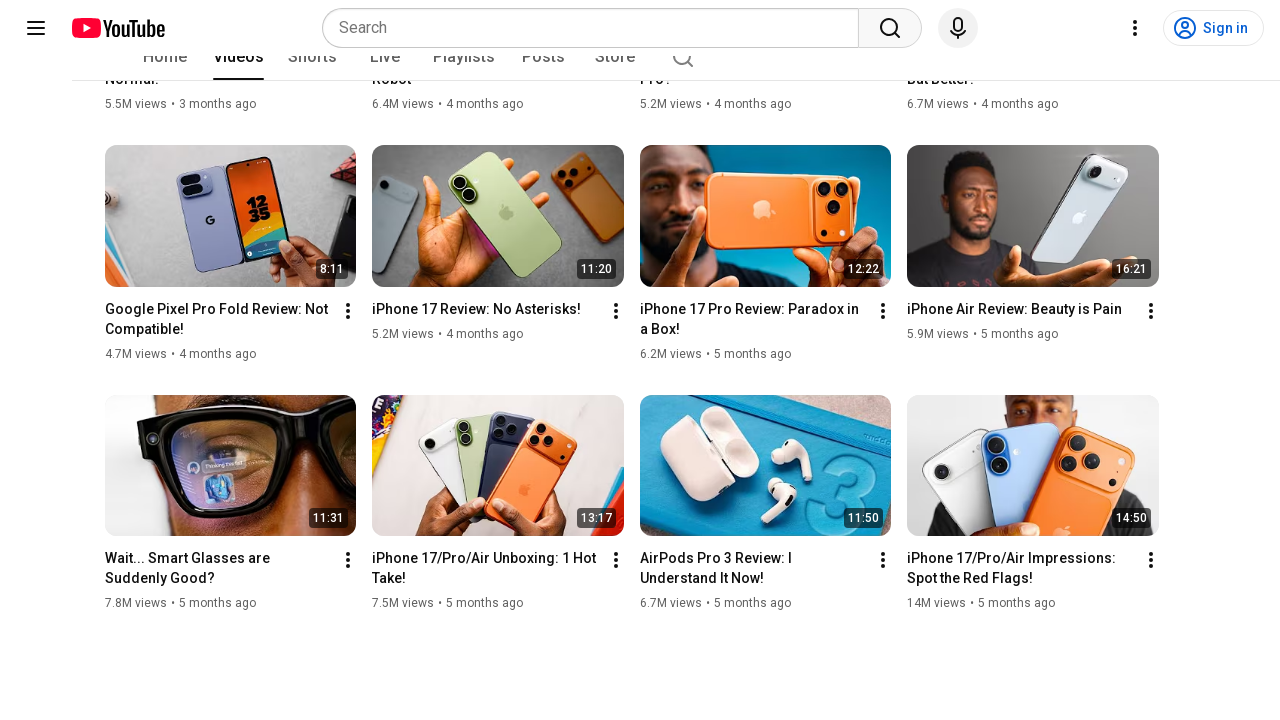

Video title links are visible on page
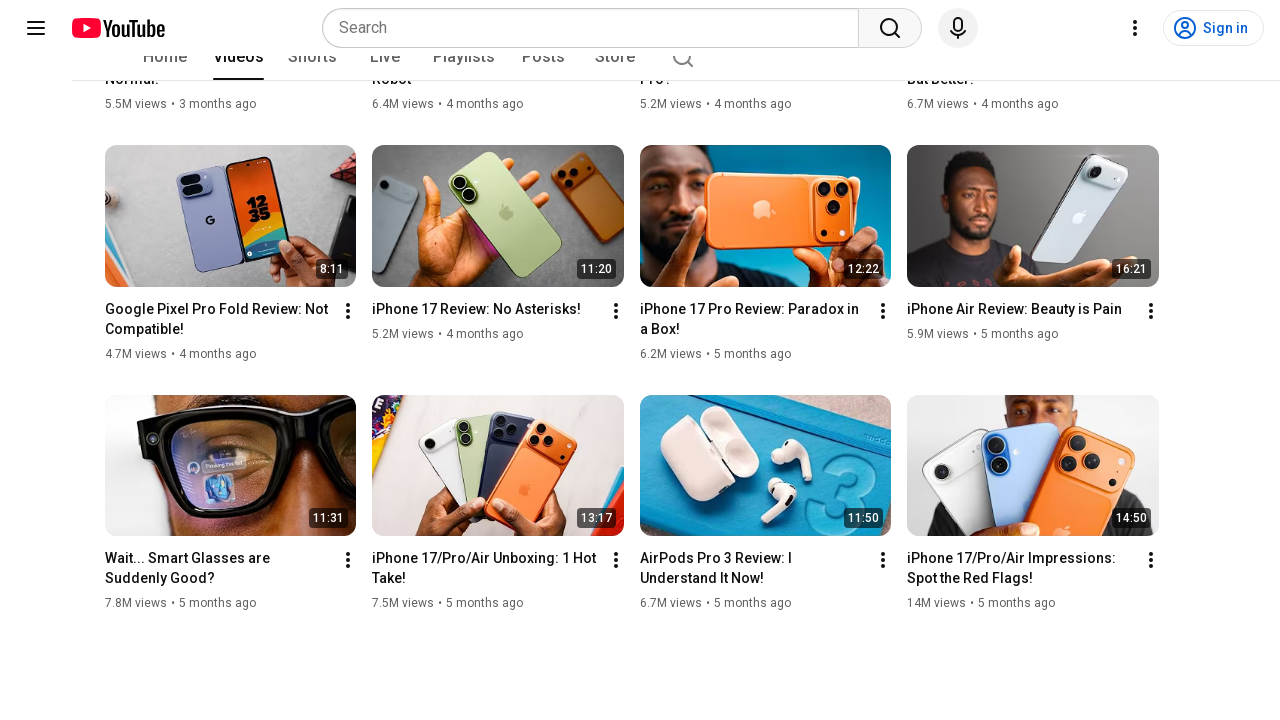

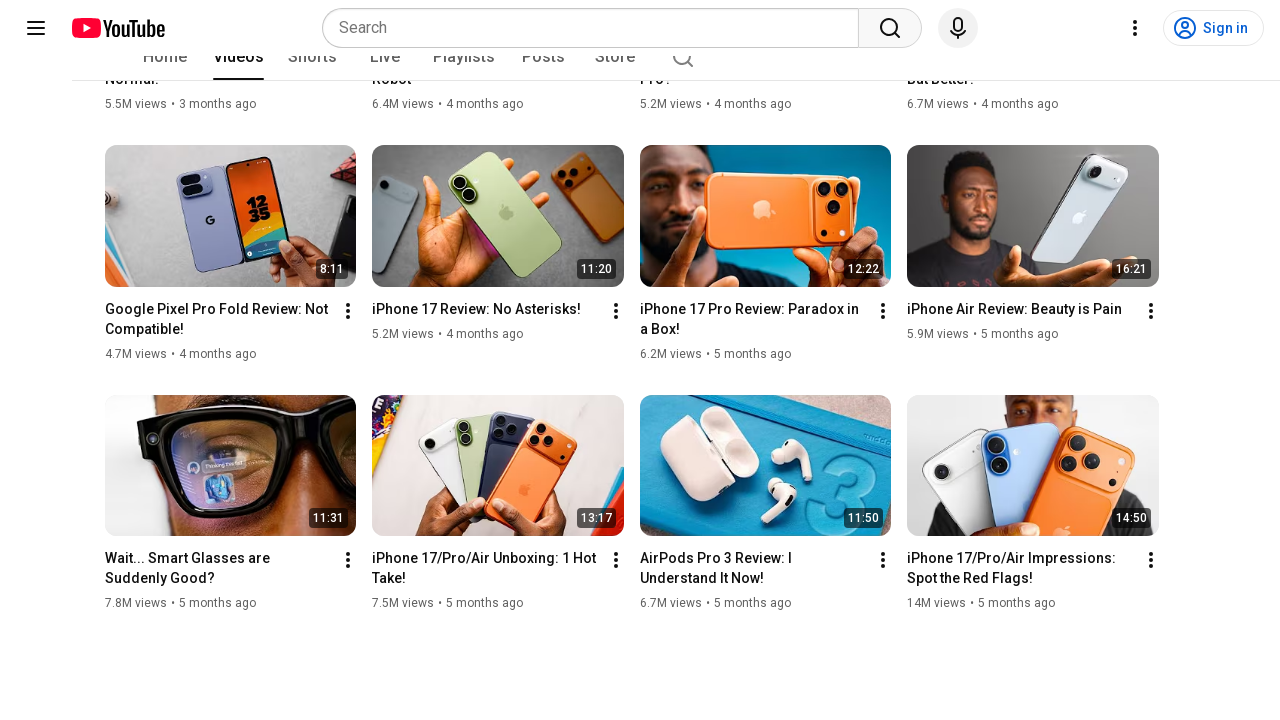